Tests clicking a button multiple times on a UI testing playground page and verifies the button remains enabled and visible after clicks.

Starting URL: http://uitestingplayground.com/click

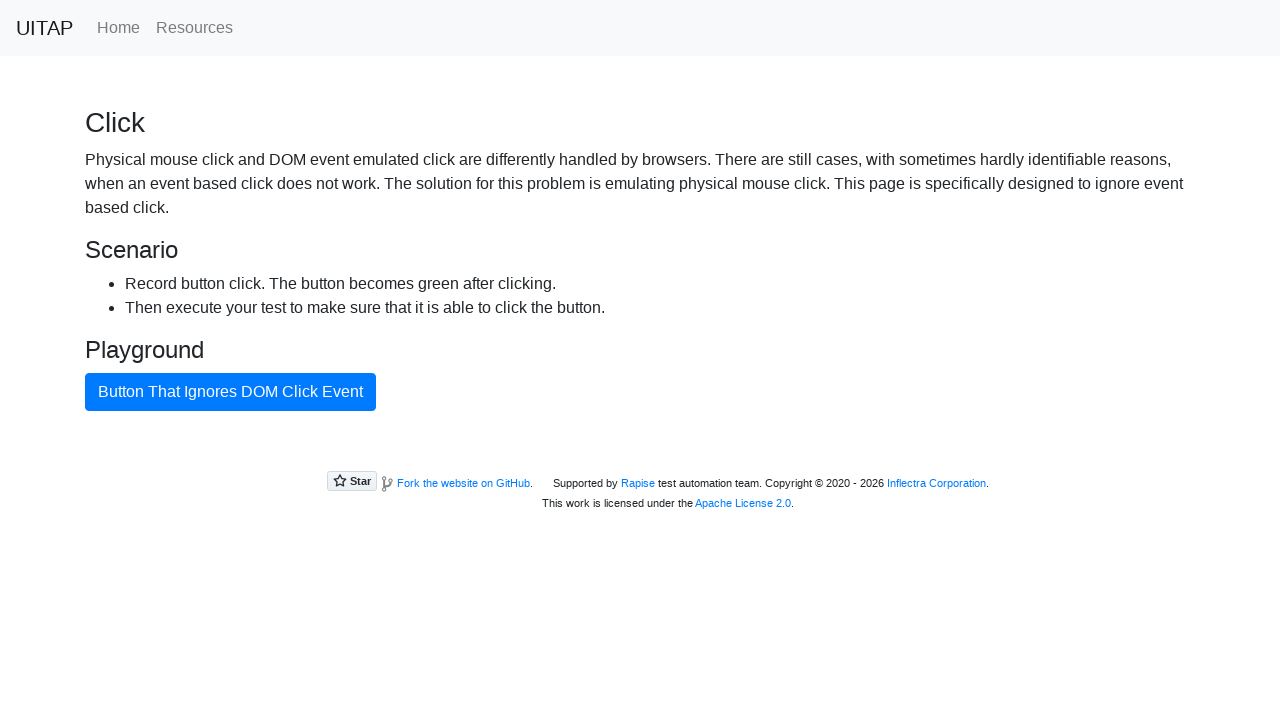

Located the button element with ID 'badButton'
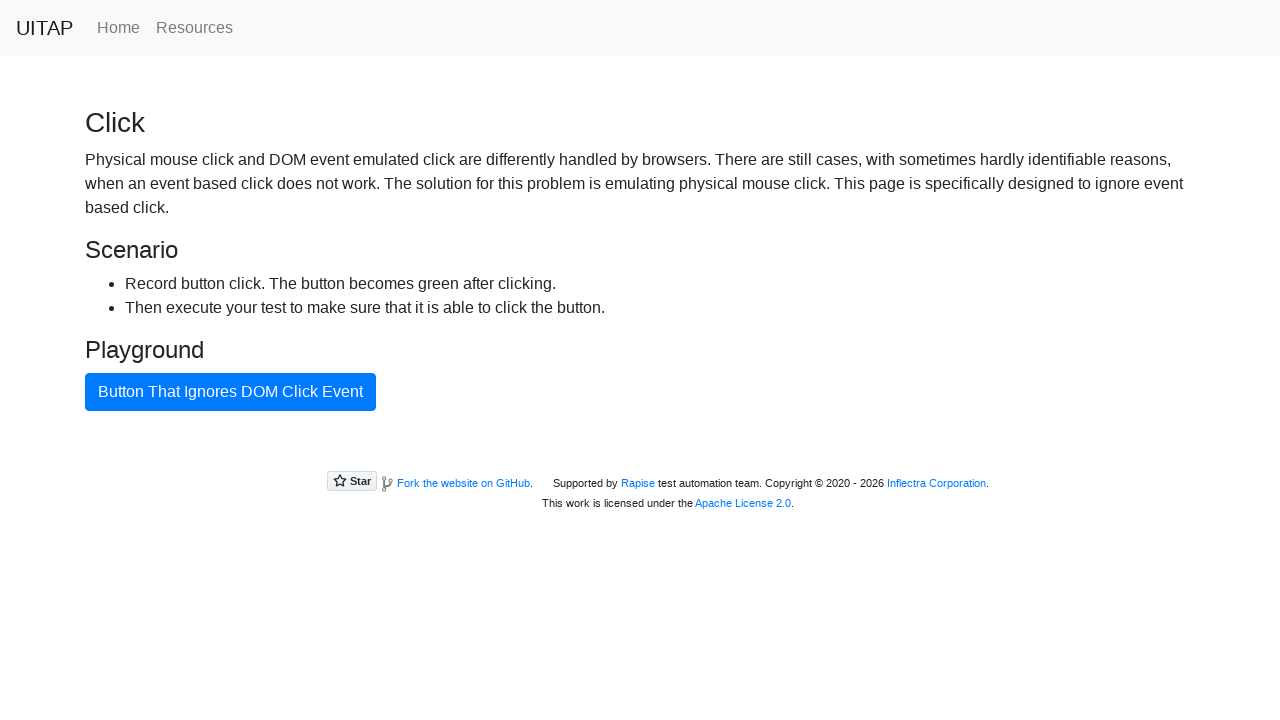

Clicked the button for the first time at (230, 392) on #badButton
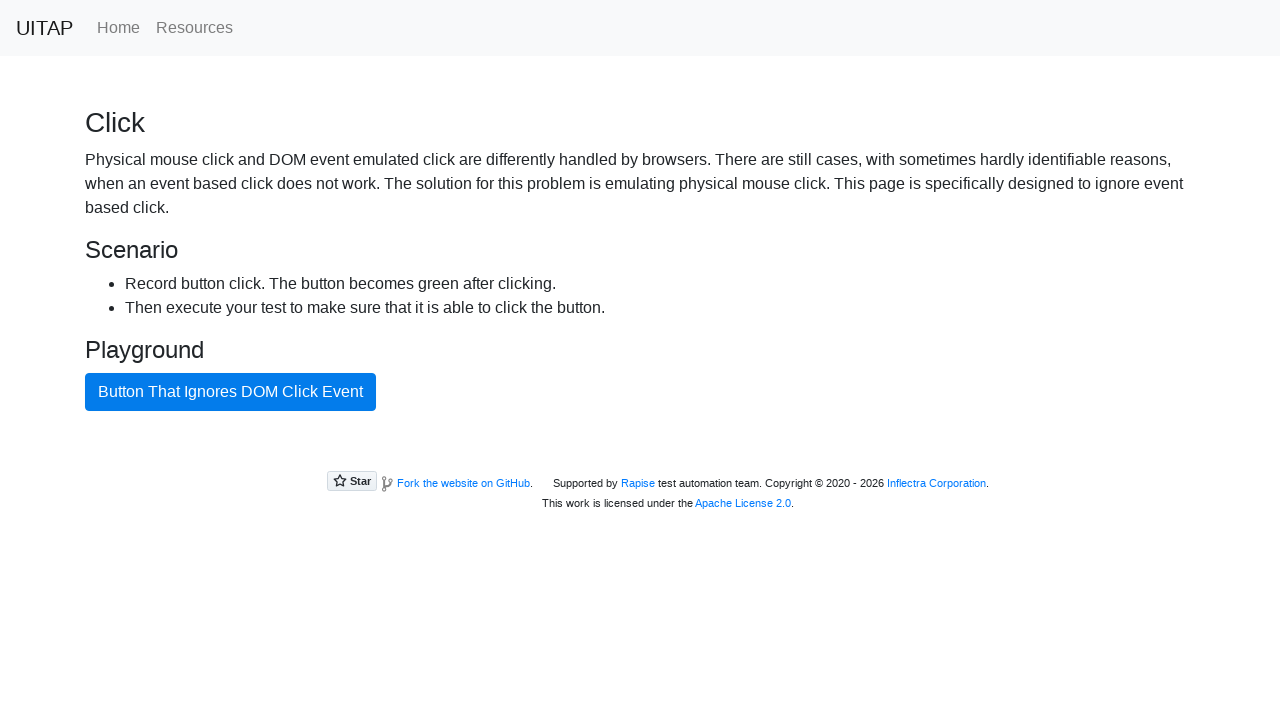

Clicked the button for the second time at (230, 392) on #badButton
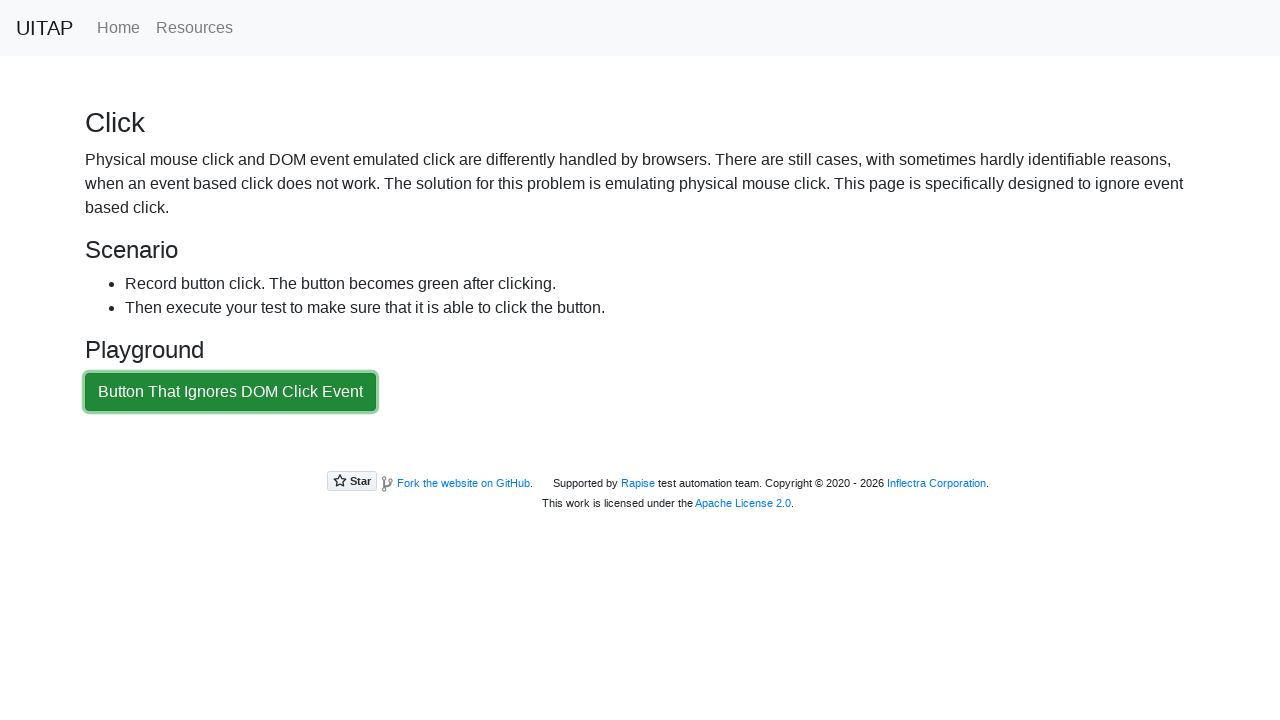

Verified that button is enabled and visible after multiple clicks
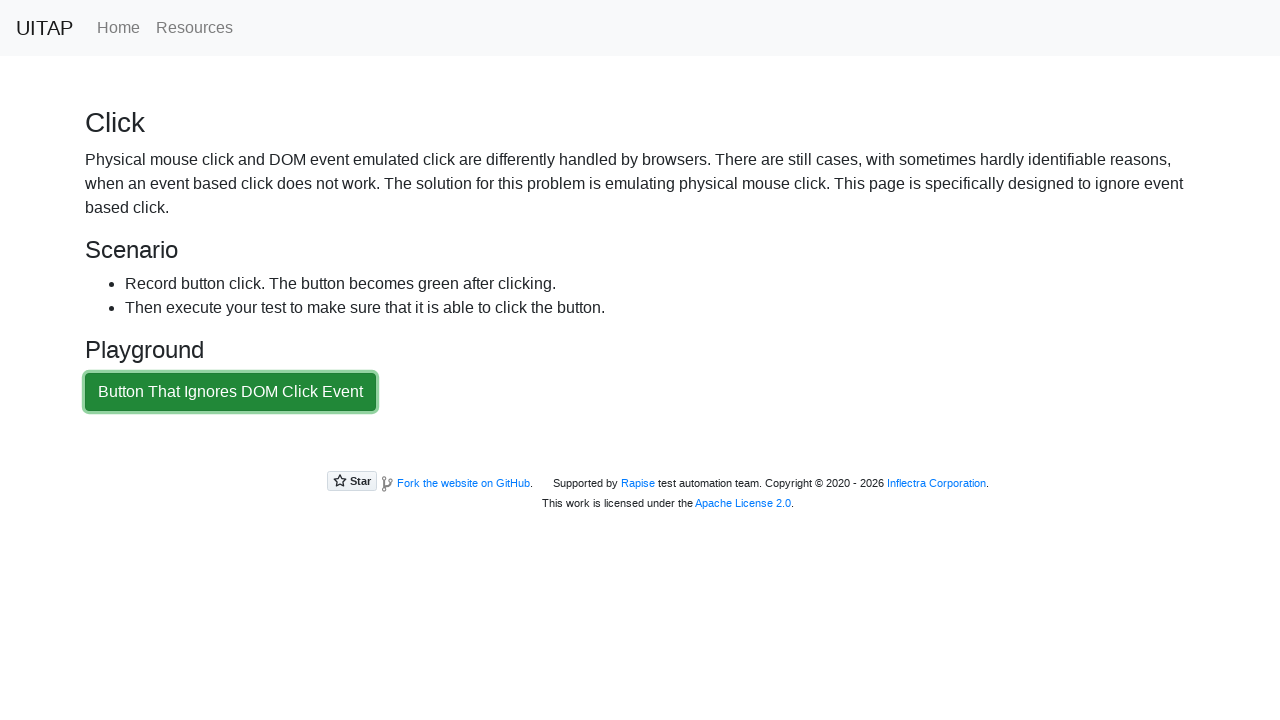

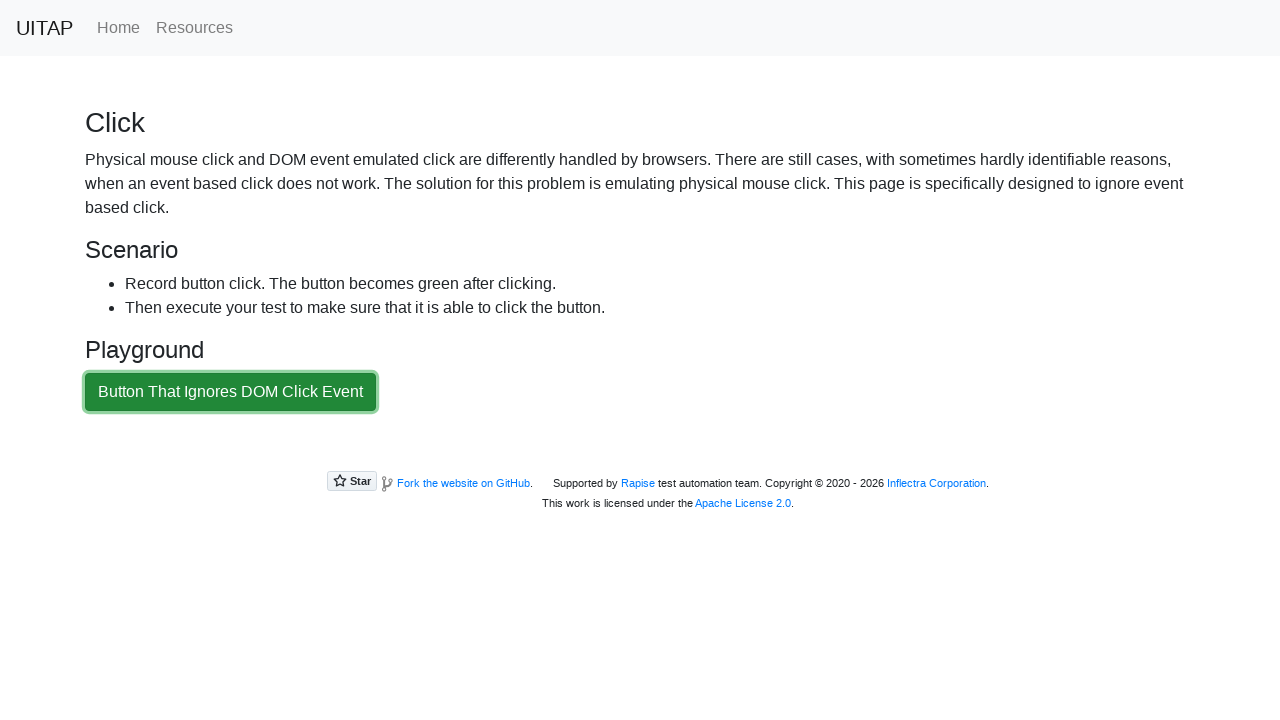